Tests navigation from landing page to login and register pages by clicking on authentication-related links.

Starting URL: https://axis6.app

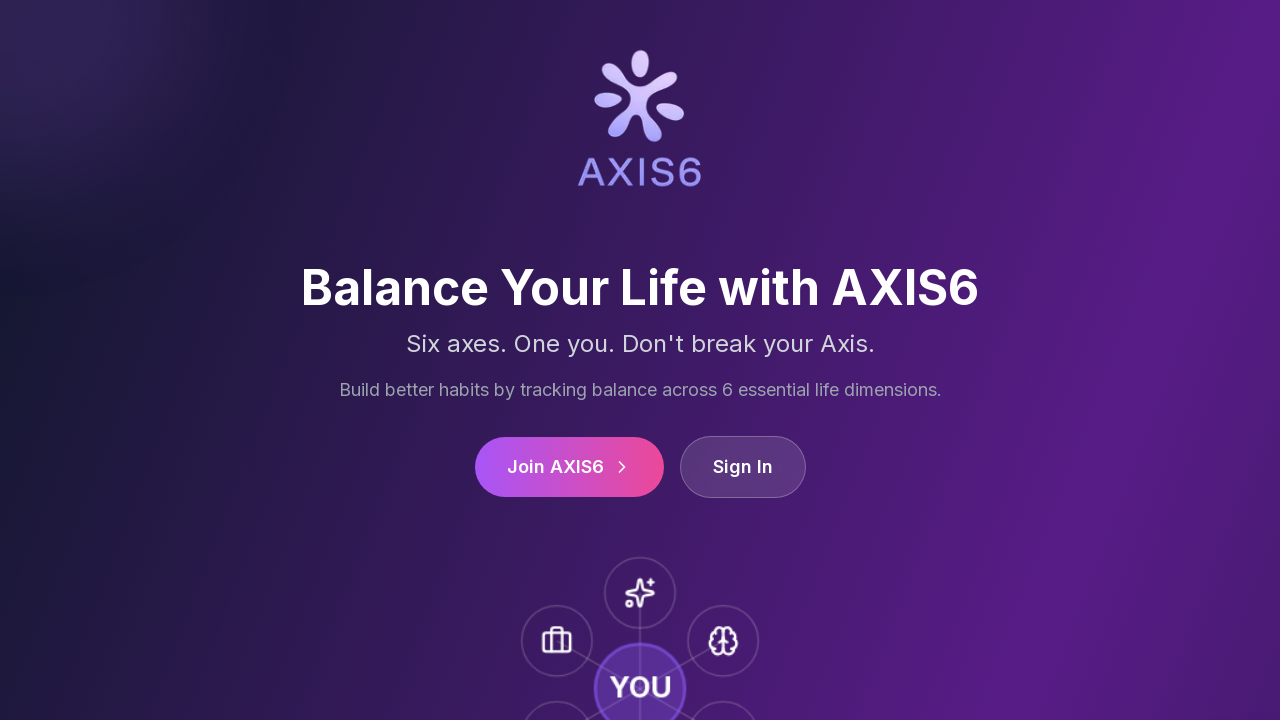

Landing page loaded with networkidle state
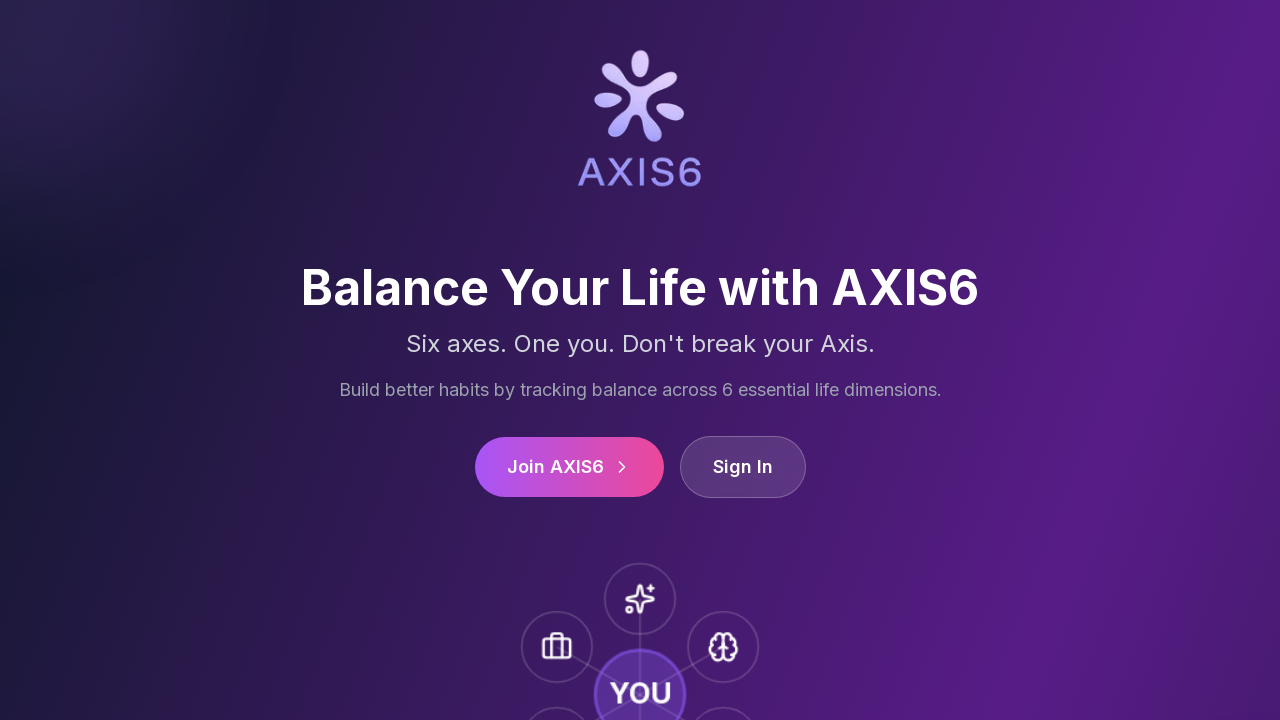

Located login/sign in authentication links
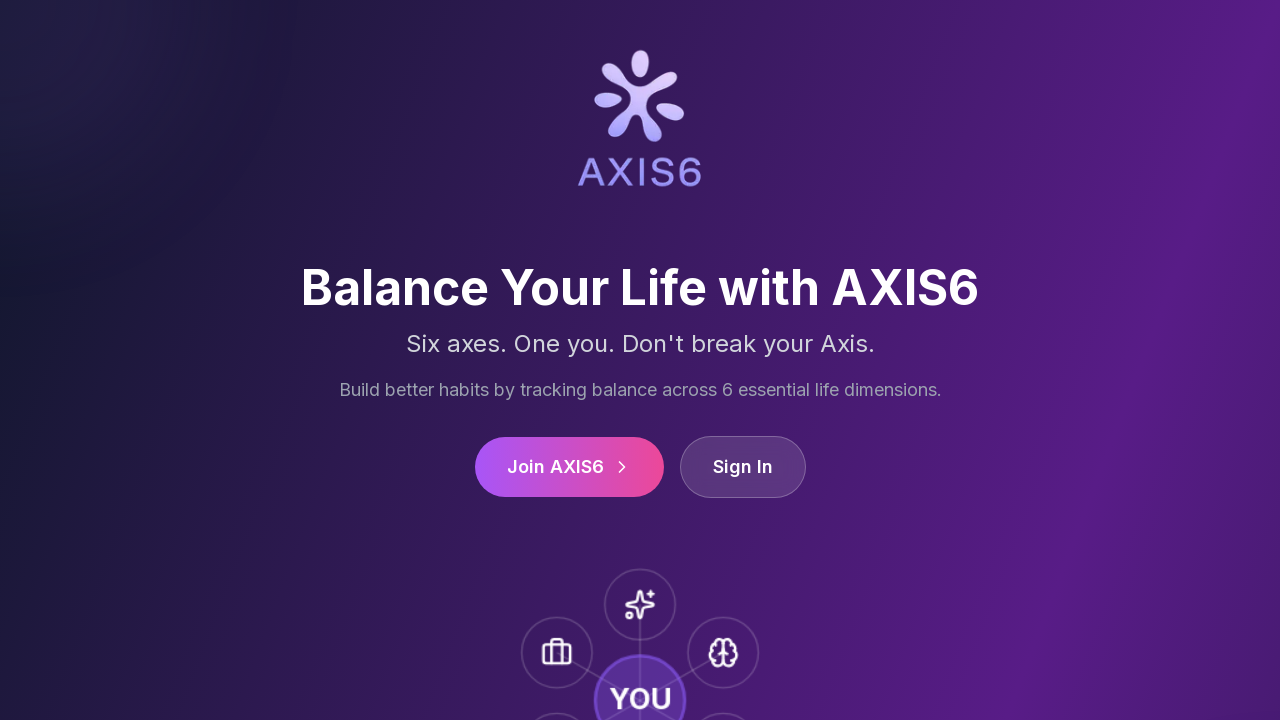

Clicked first login/sign in link at (742, 467) on a[href*="/auth/login"], a:has-text("Login"), a:has-text("Sign In") >> nth=0
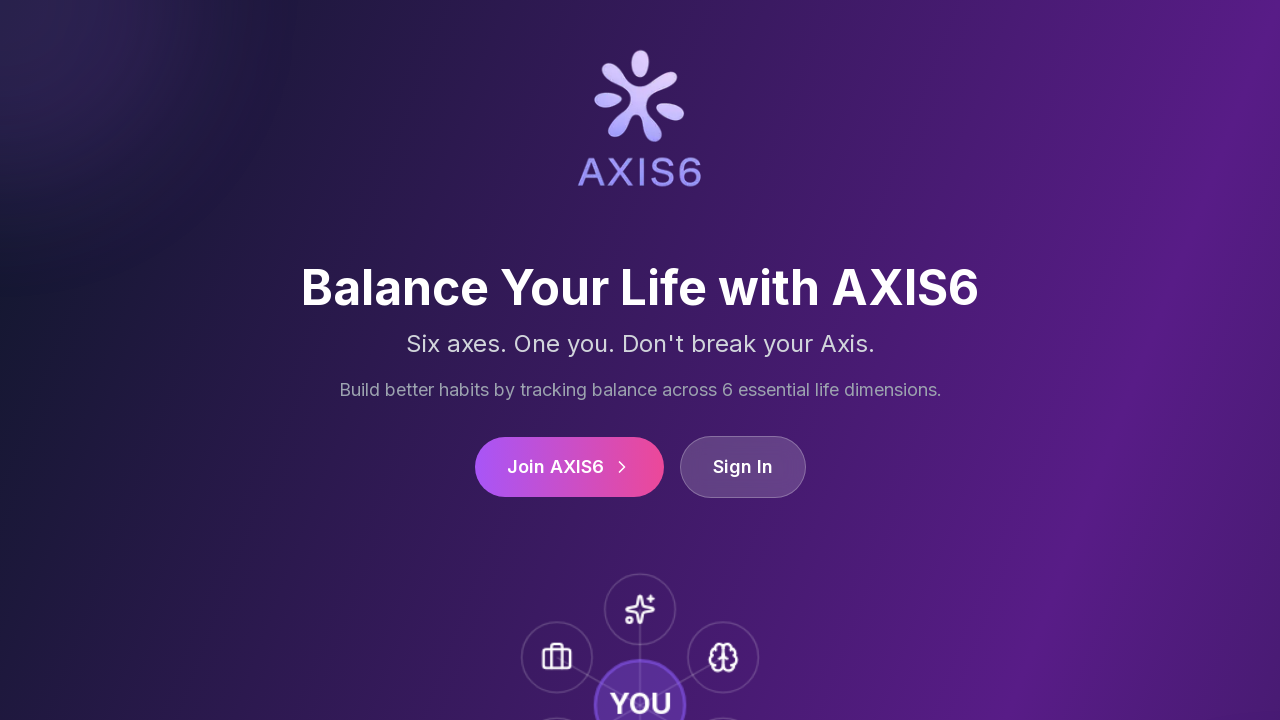

Waited 2 seconds for login page to load
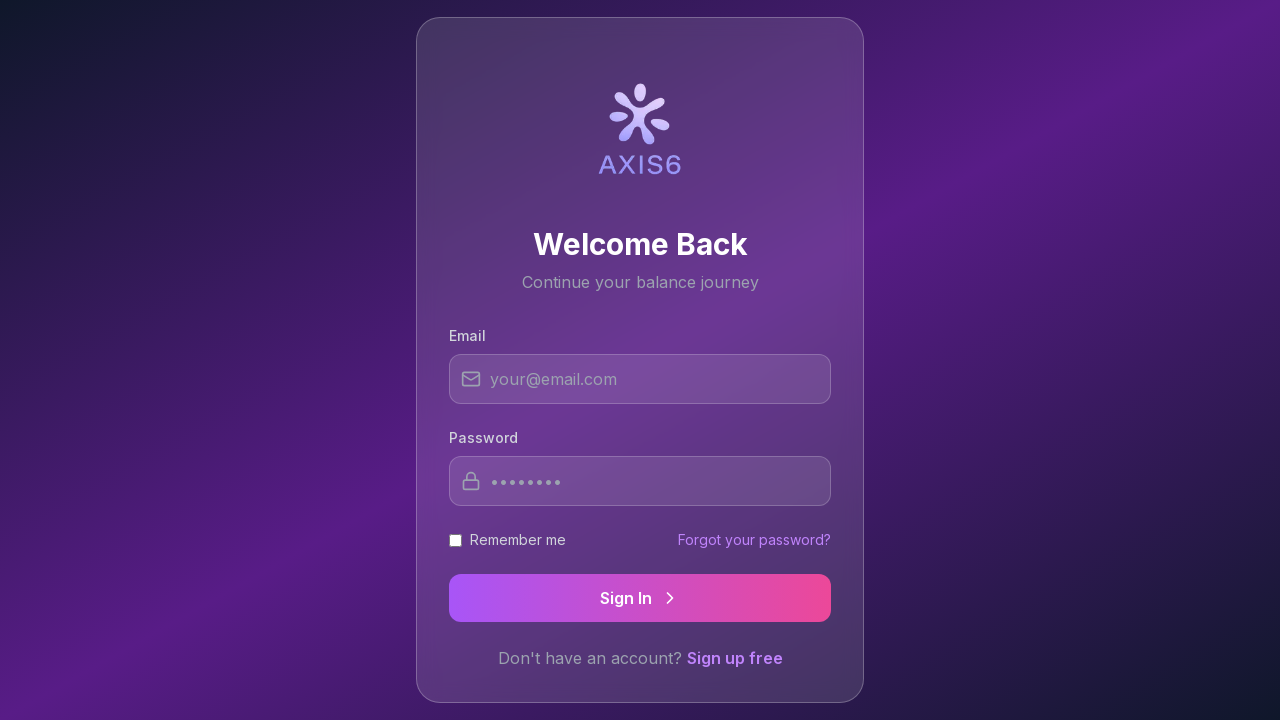

Navigated back to landing page at https://axis6.app
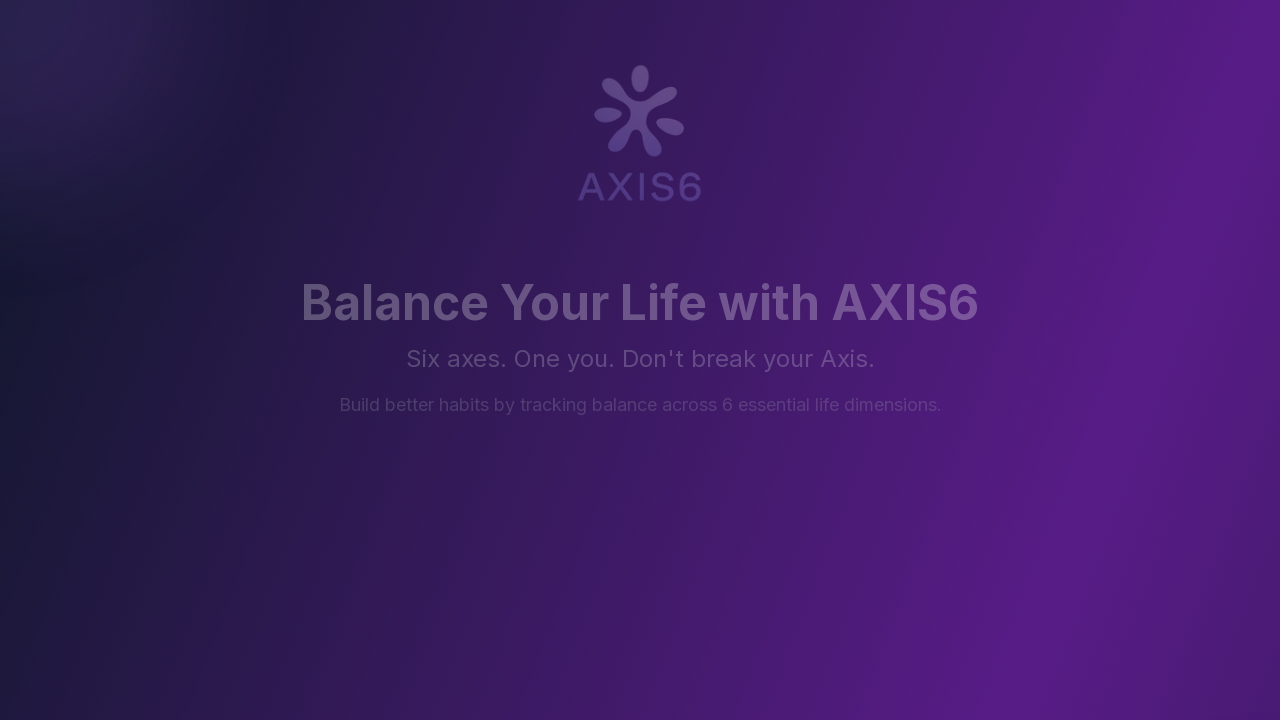

Landing page reloaded with networkidle state
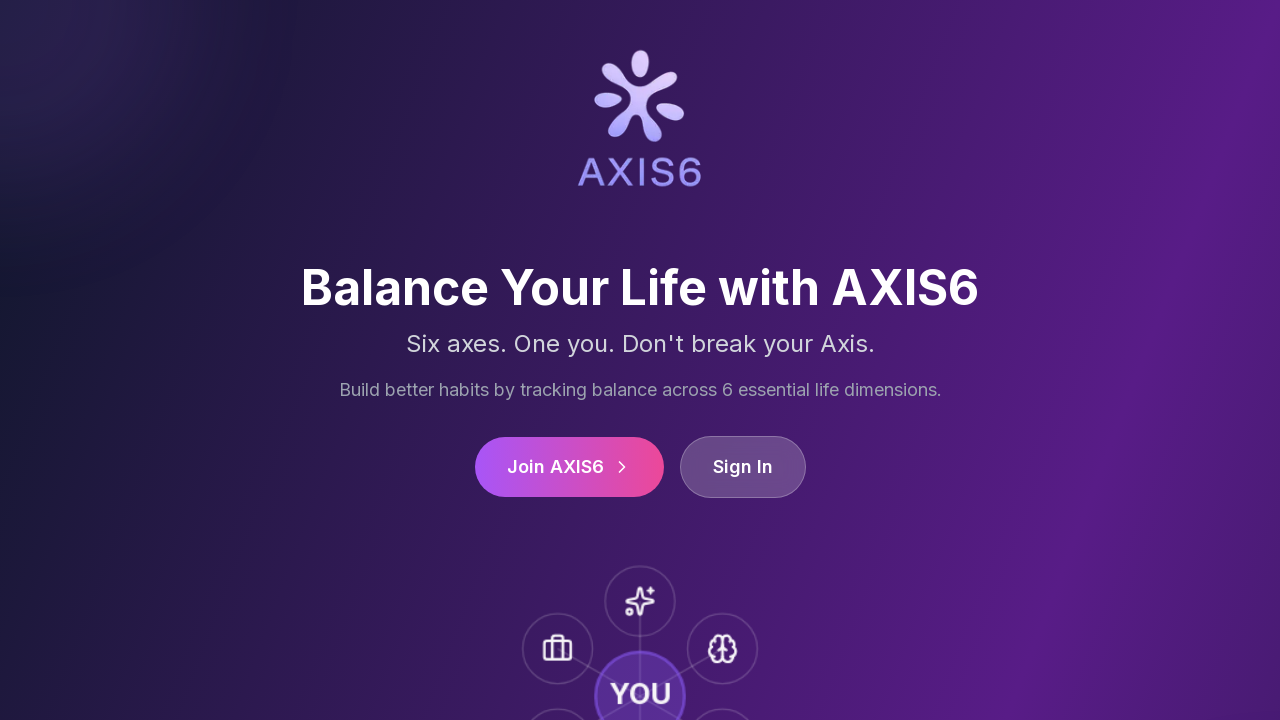

Located register/sign up/start free authentication links
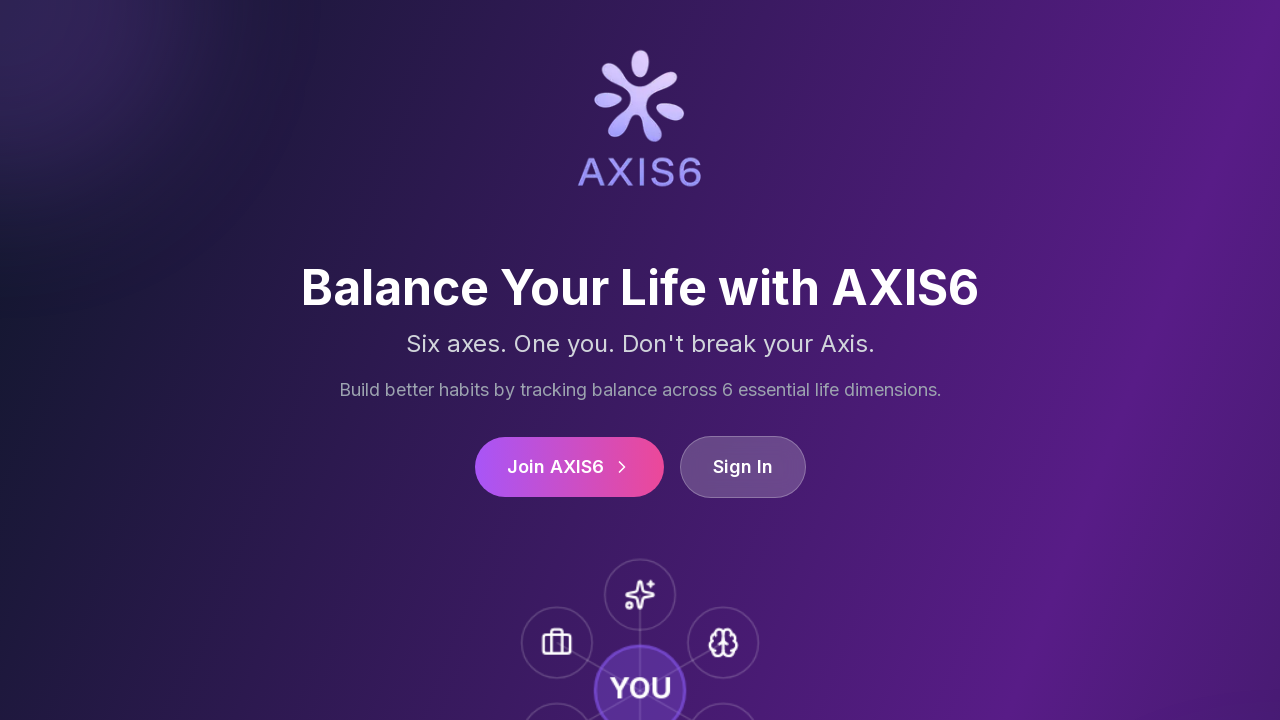

Clicked first register/sign up link at (569, 467) on a[href*="/auth/register"], a:has-text("Register"), a:has-text("Sign Up"), a:has-
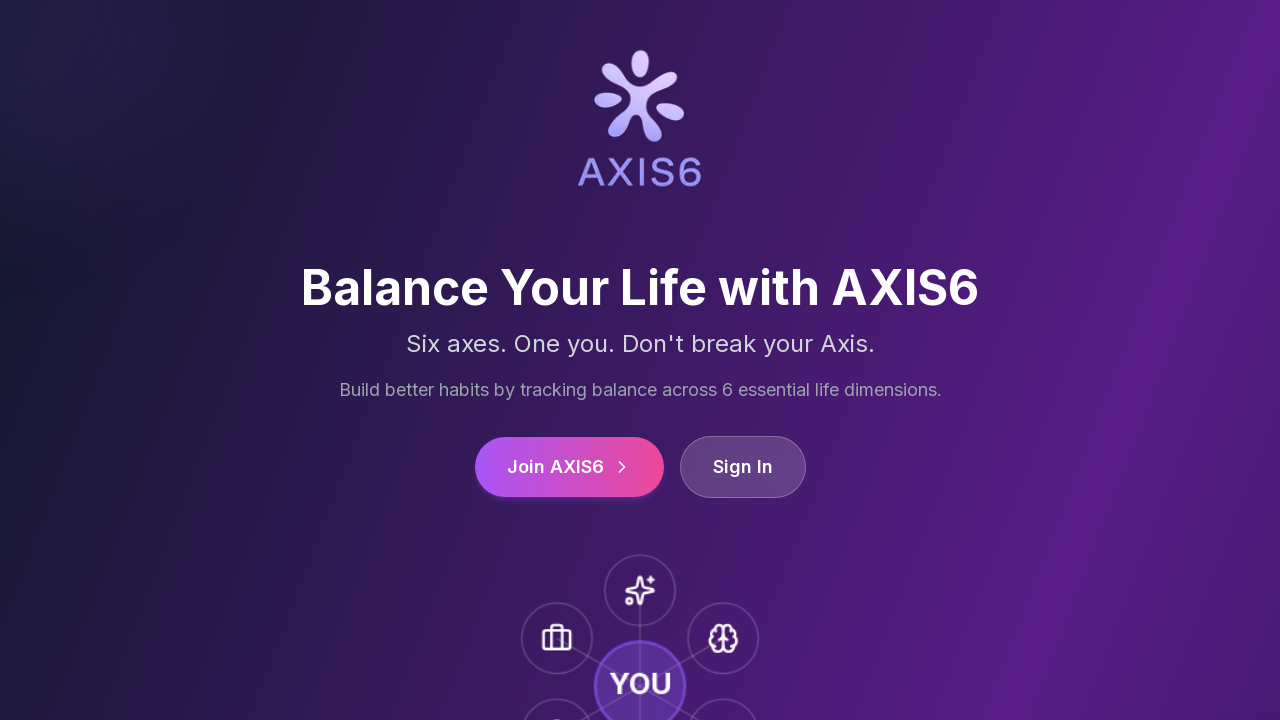

Waited 2 seconds for register page to load
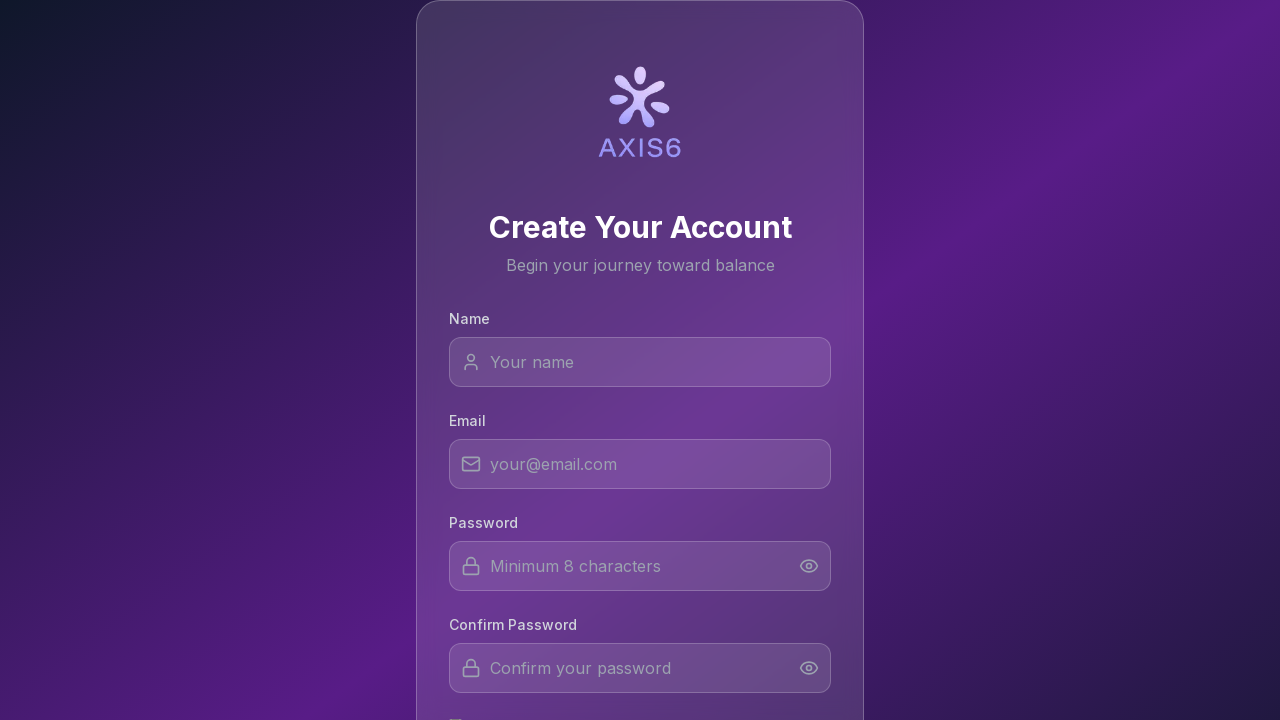

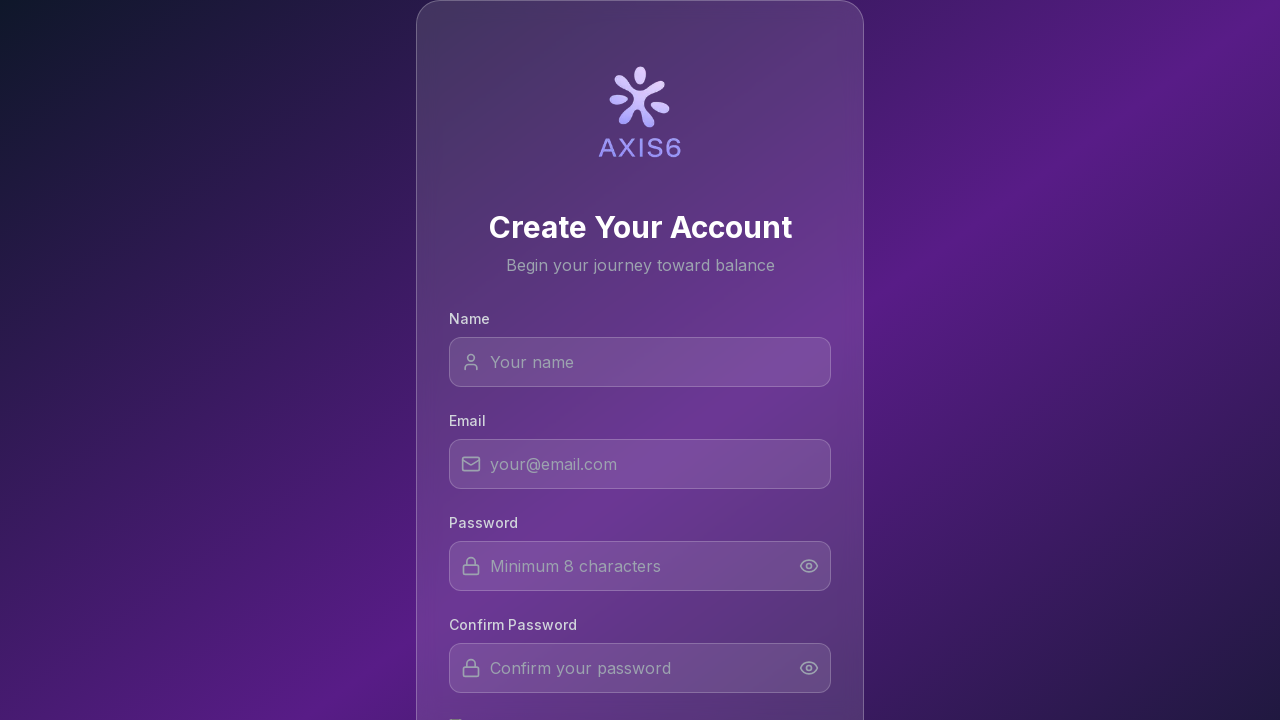